Navigates to OrangeHRM trial page and selects a country from the dropdown menu by iterating through options

Starting URL: https://www.orangehrm.com/orangehrm-30-day-trial/

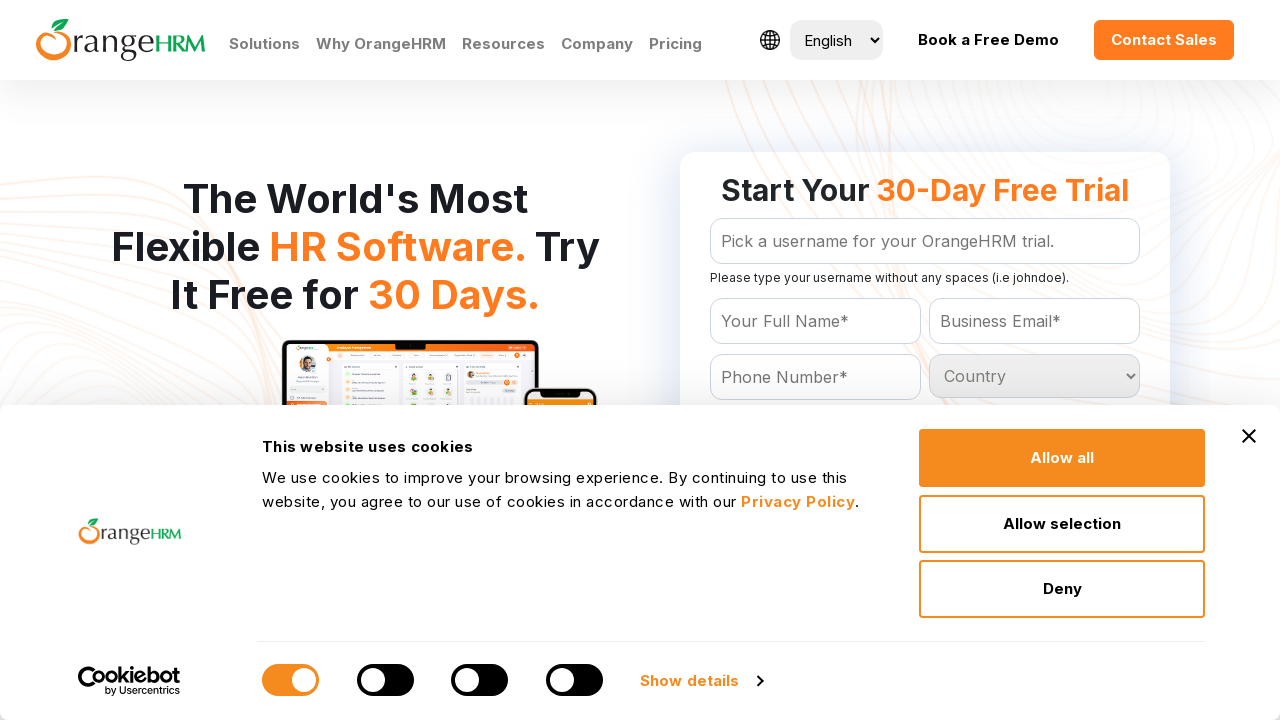

Navigated to OrangeHRM 30-day trial page
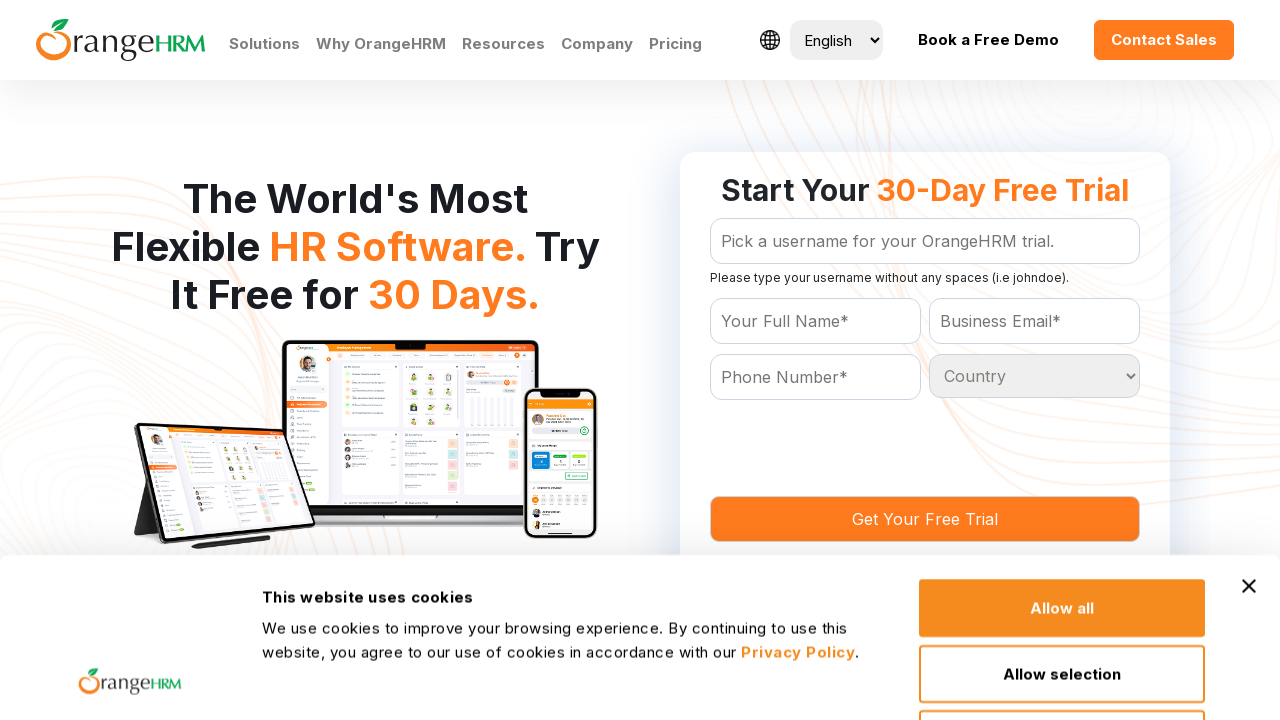

Located all country dropdown options
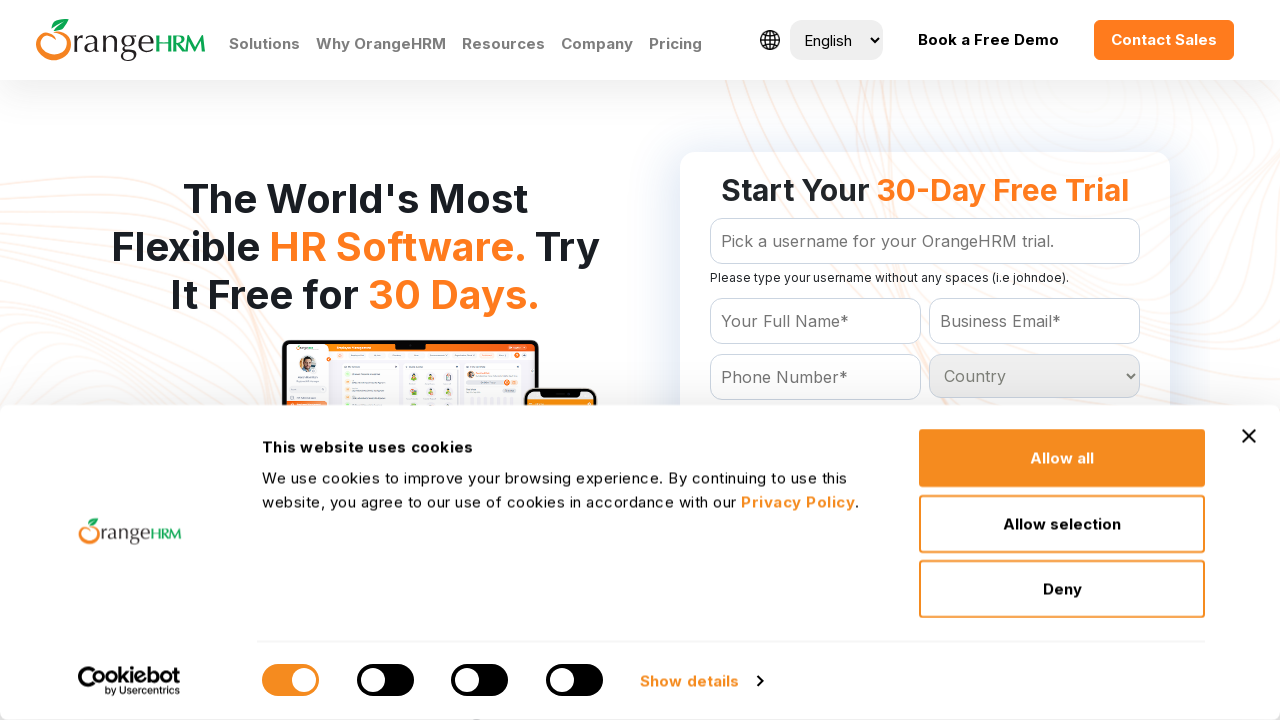

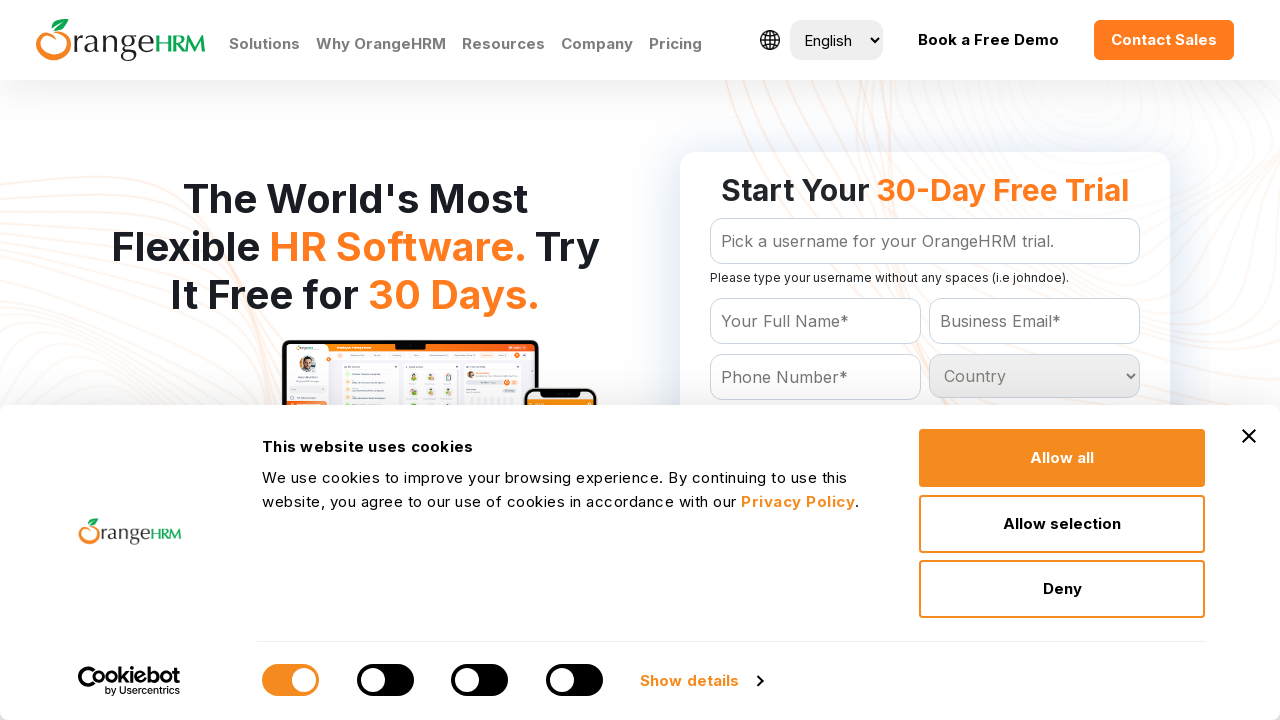